Tests popup/window handling by clicking a social media link that opens in a new window, verifying the popup loads correctly, then closing it and confirming the parent window remains accessible.

Starting URL: https://opensource-demo.orangehrmlive.com/

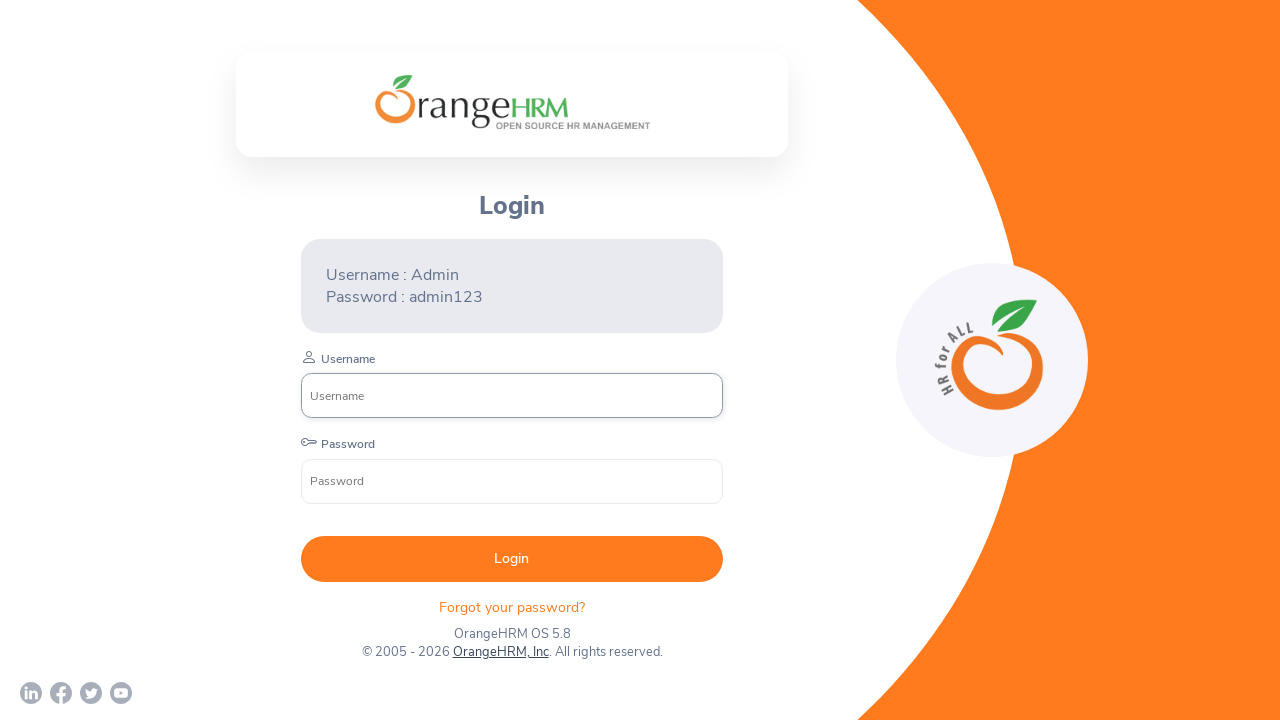

Clicked Twitter social media link, expecting popup to open at (91, 693) on xpath=//a[@href='https://twitter.com/orangehrm?lang=en']
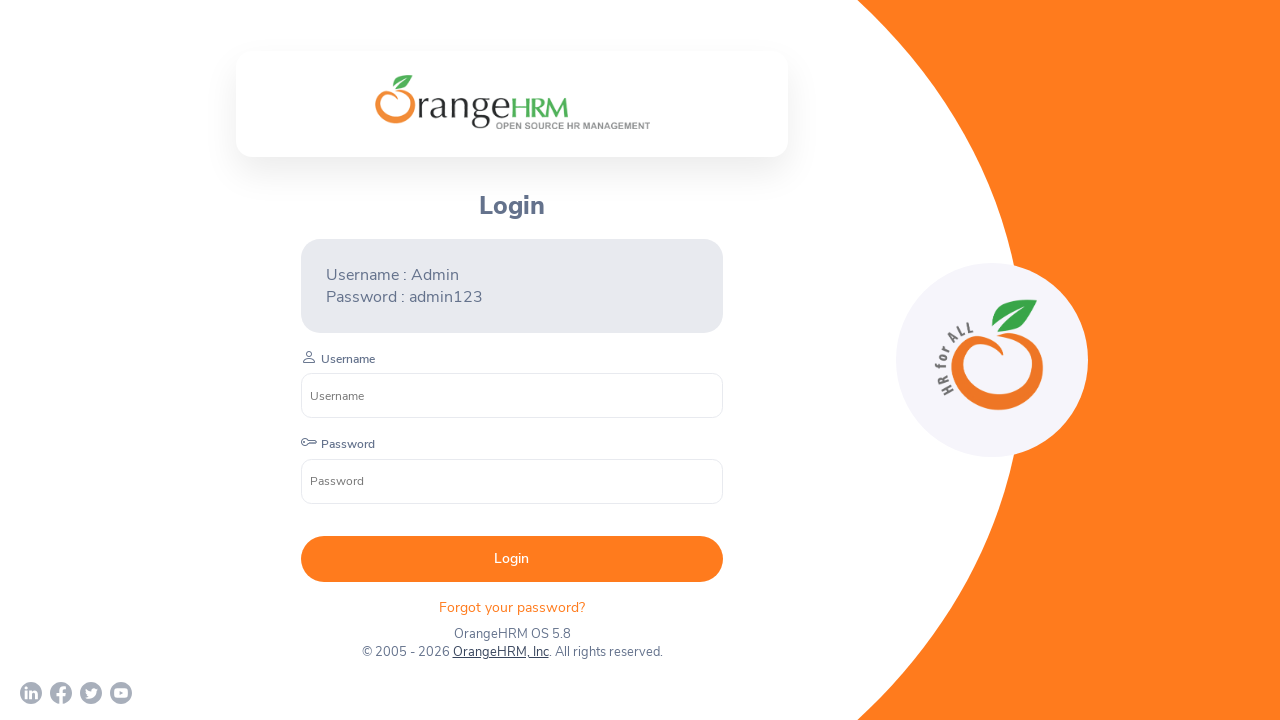

Popup window opened and captured
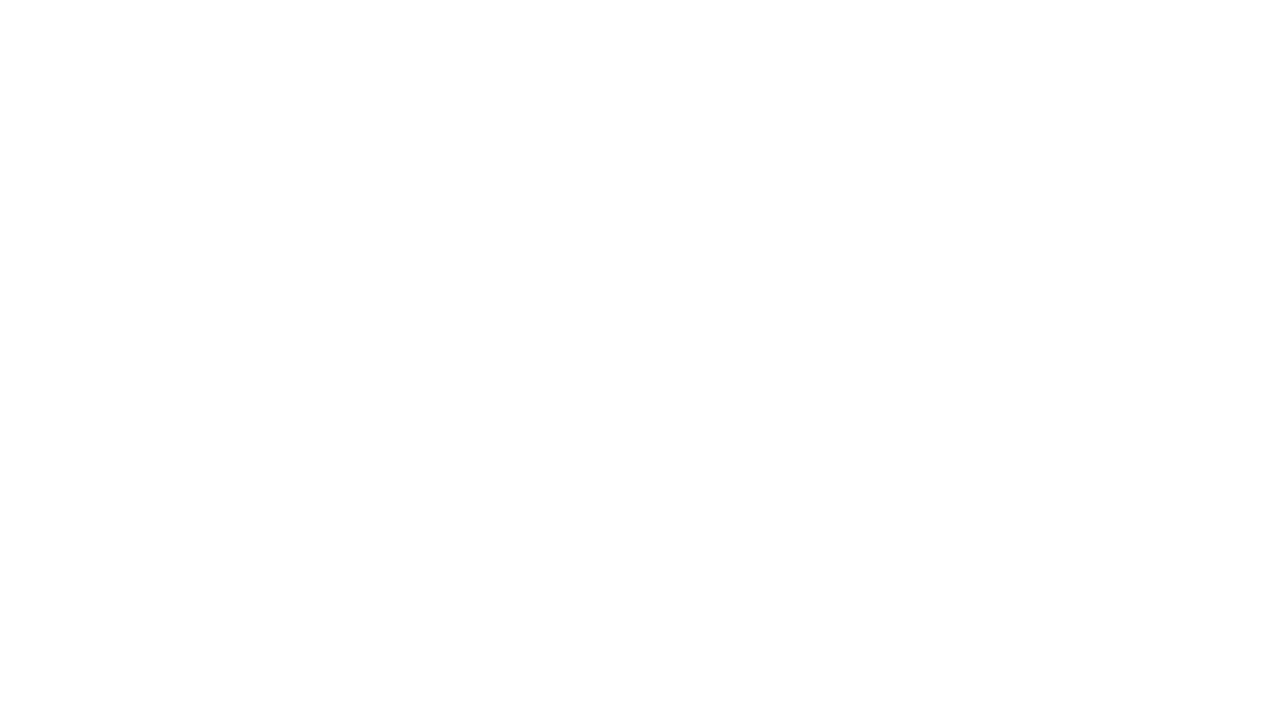

Popup page loaded completely
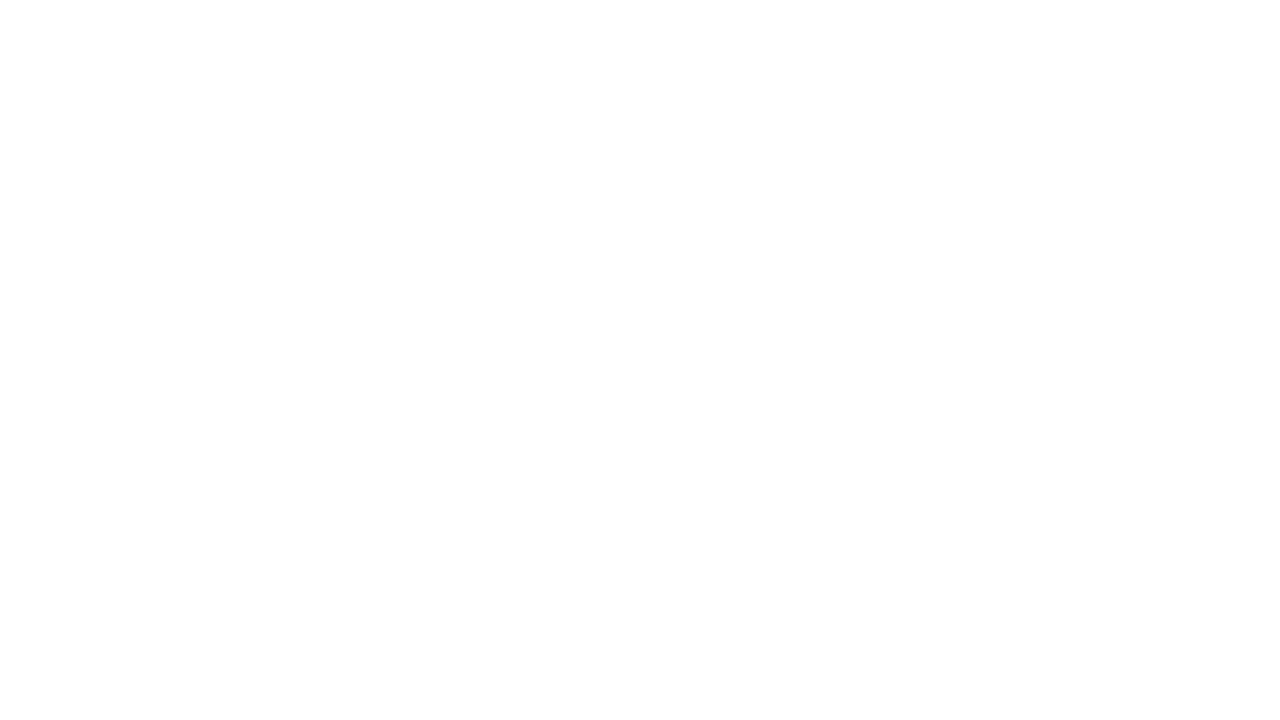

Verified popup title: 
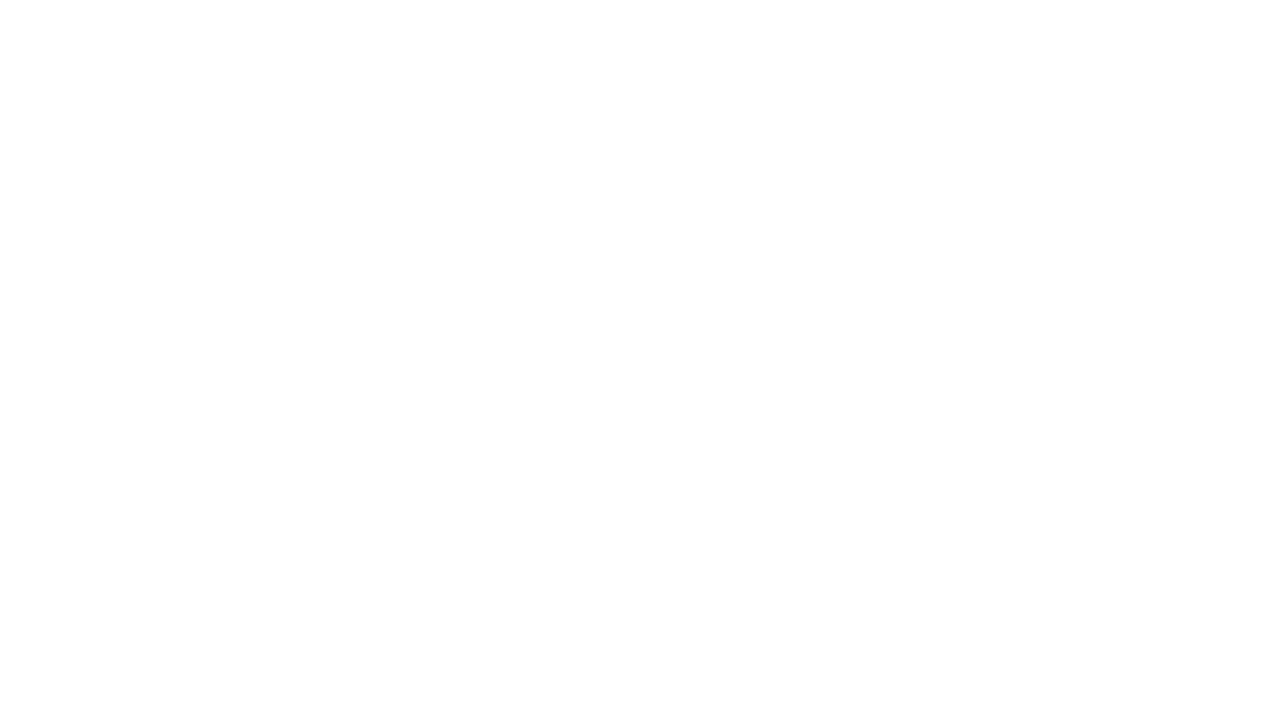

Closed the popup window
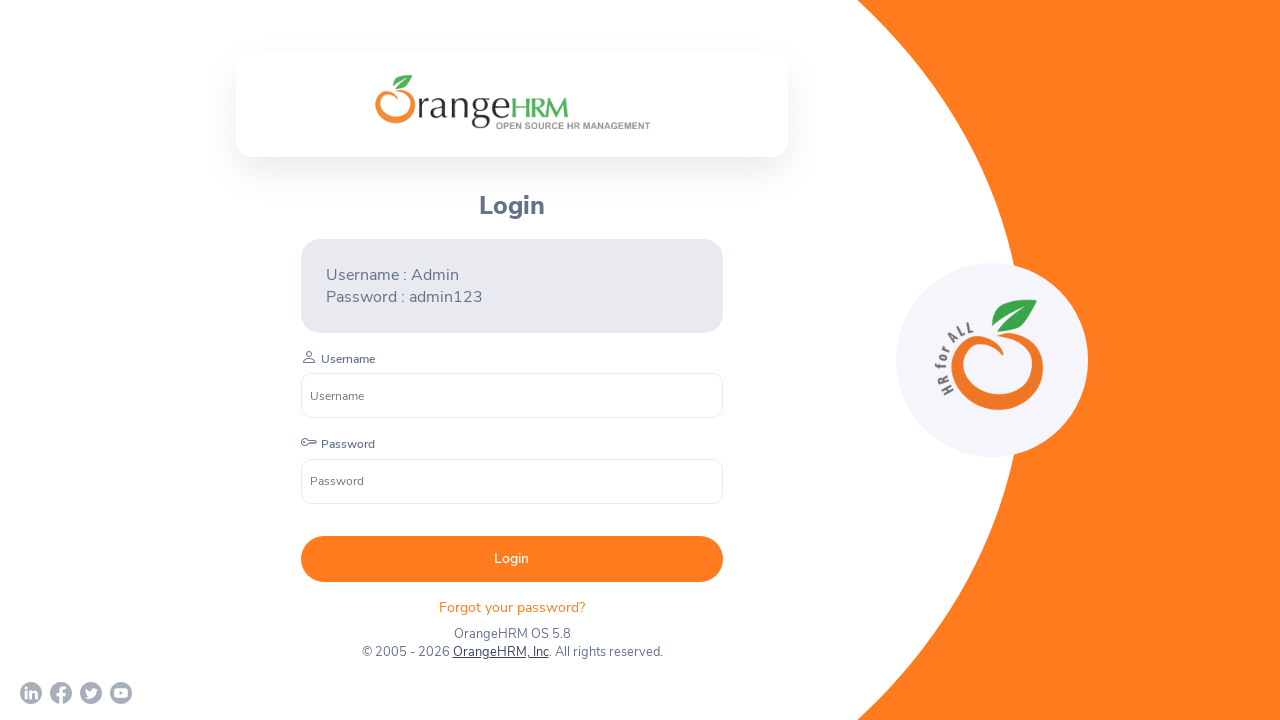

Confirmed parent window is accessible with title: OrangeHRM
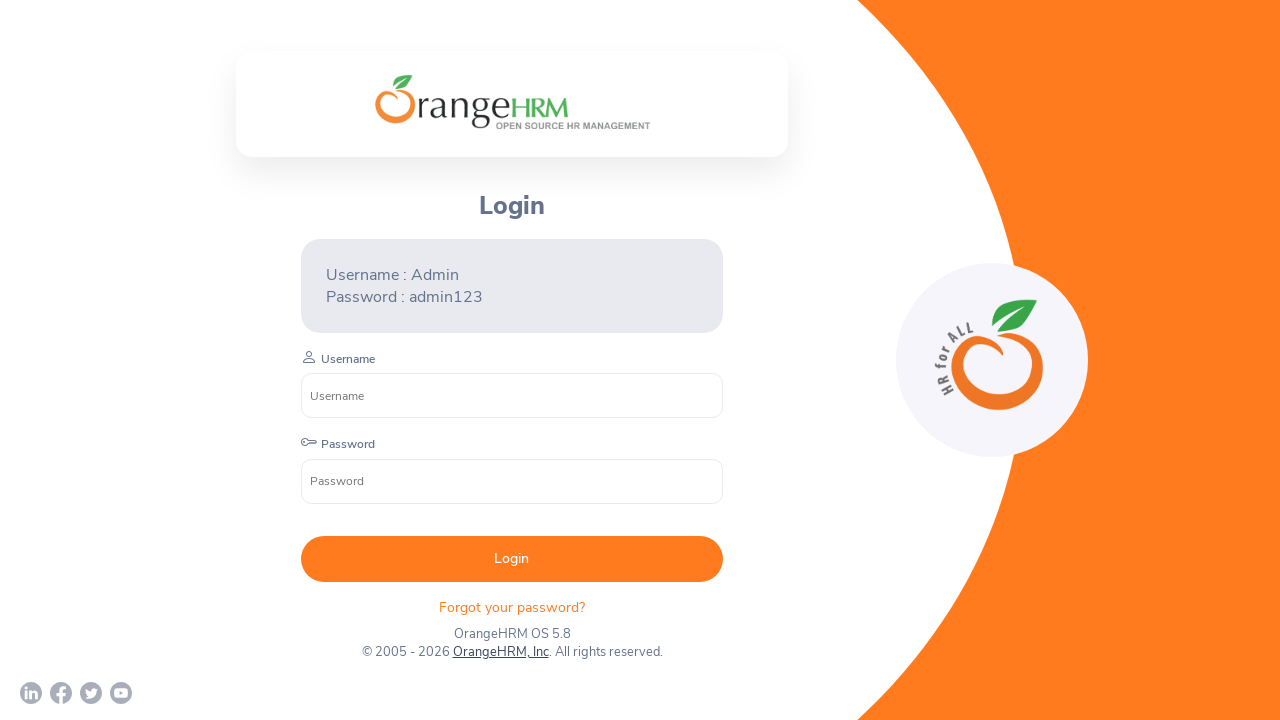

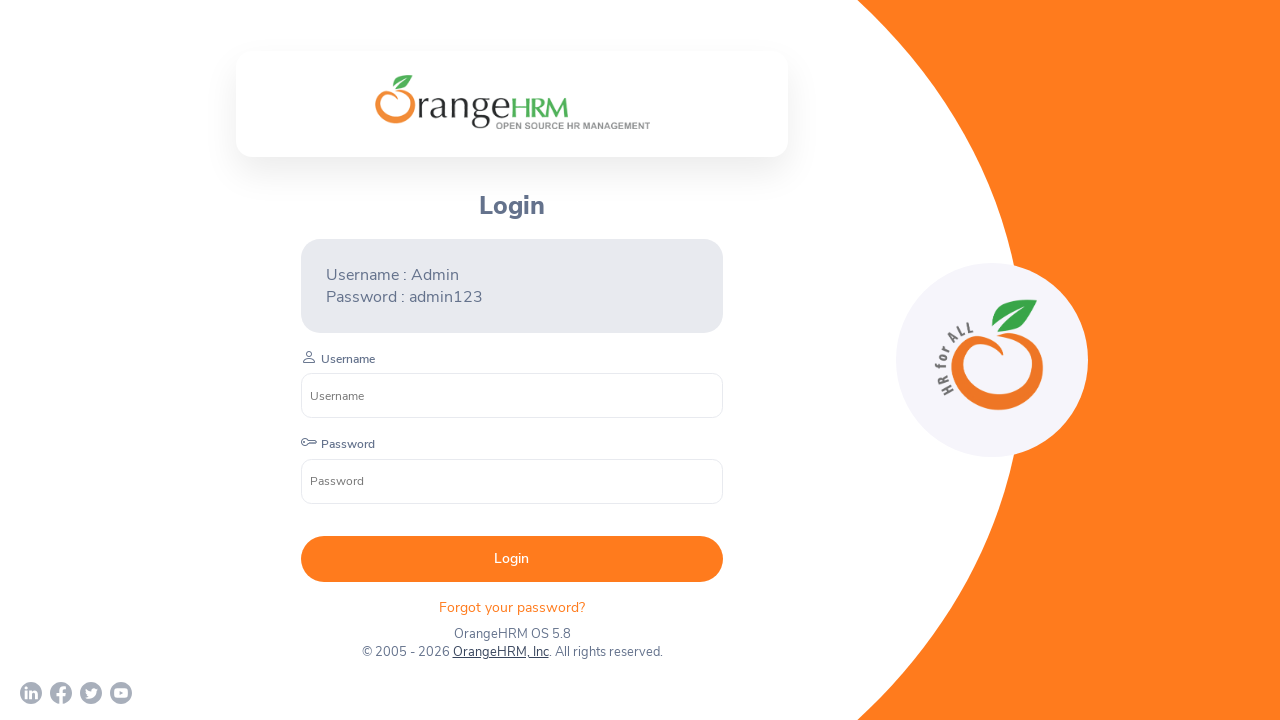